Tests file upload functionality by uploading a file and verifying the upload completes successfully

Starting URL: https://the-internet.herokuapp.com/upload

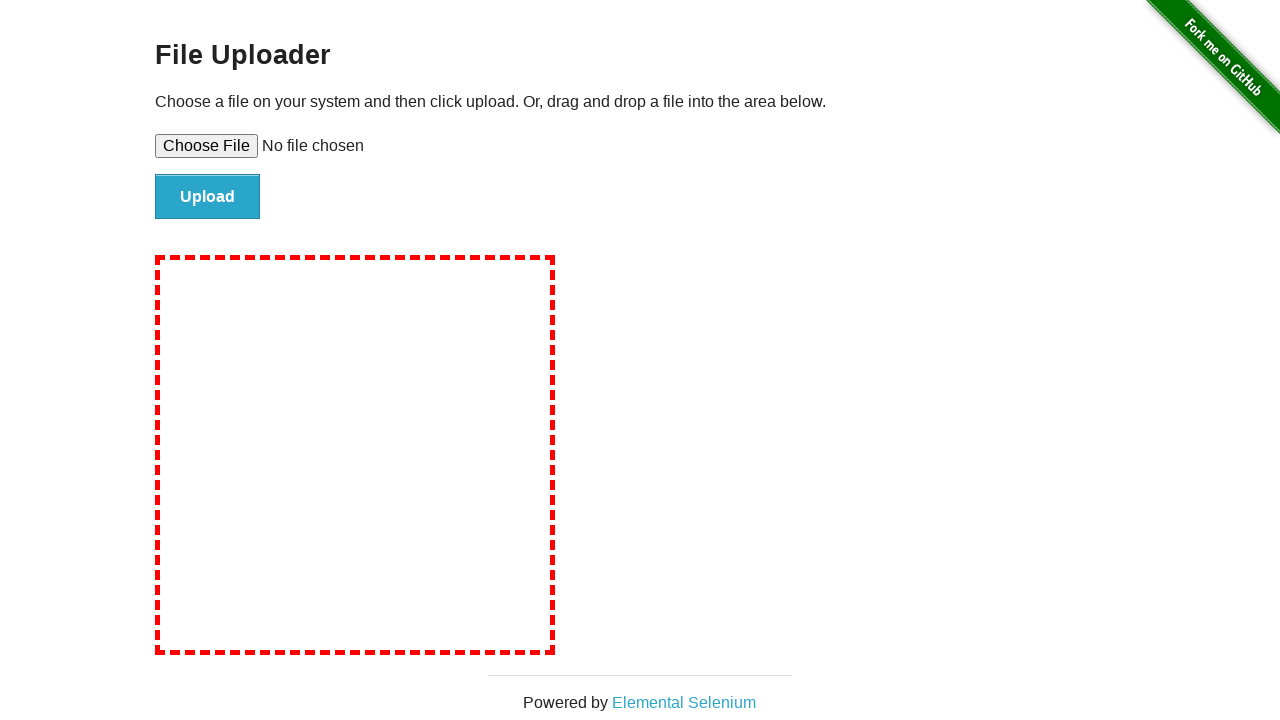

Created temporary test PNG file for upload
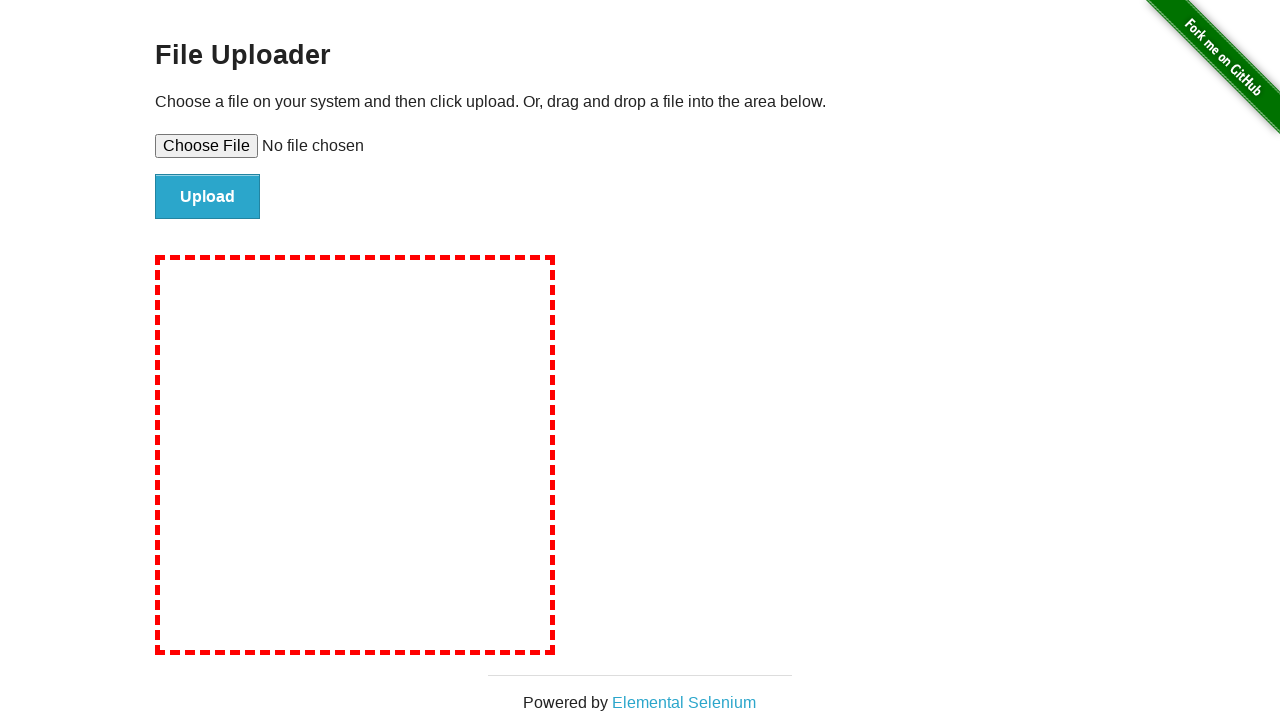

Selected test file for upload
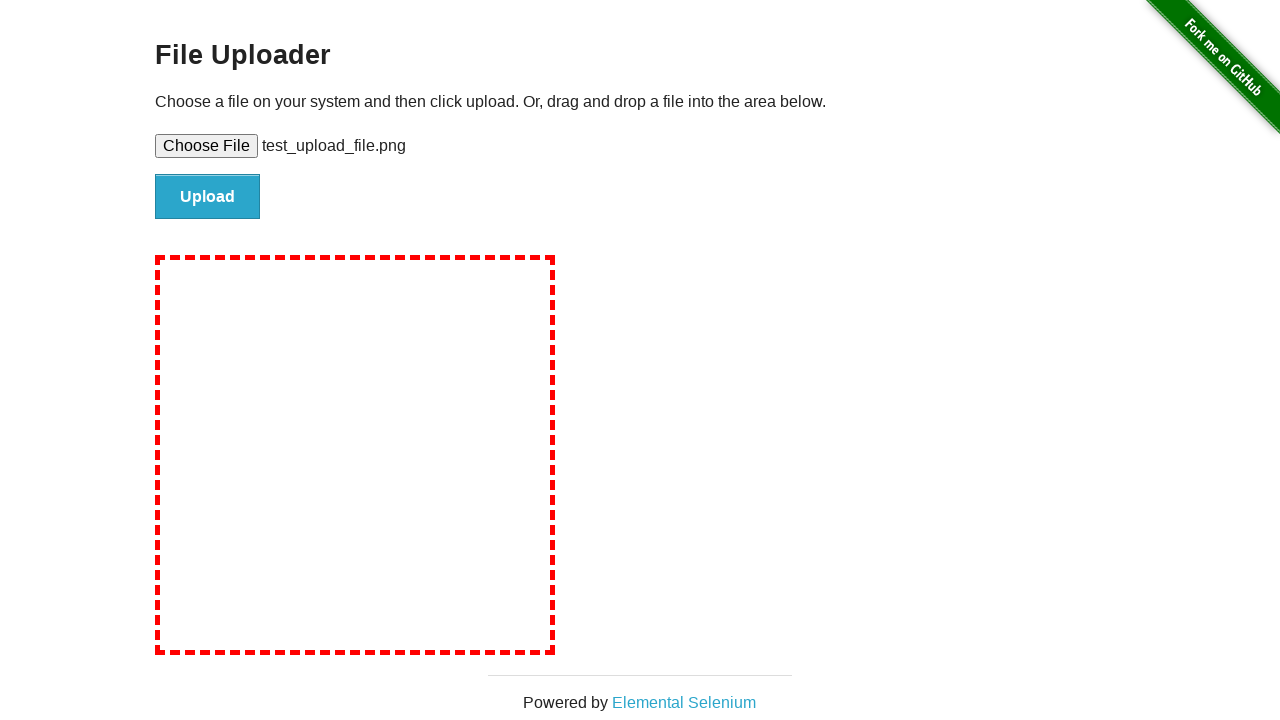

Clicked file submit button to upload at (208, 197) on #file-submit
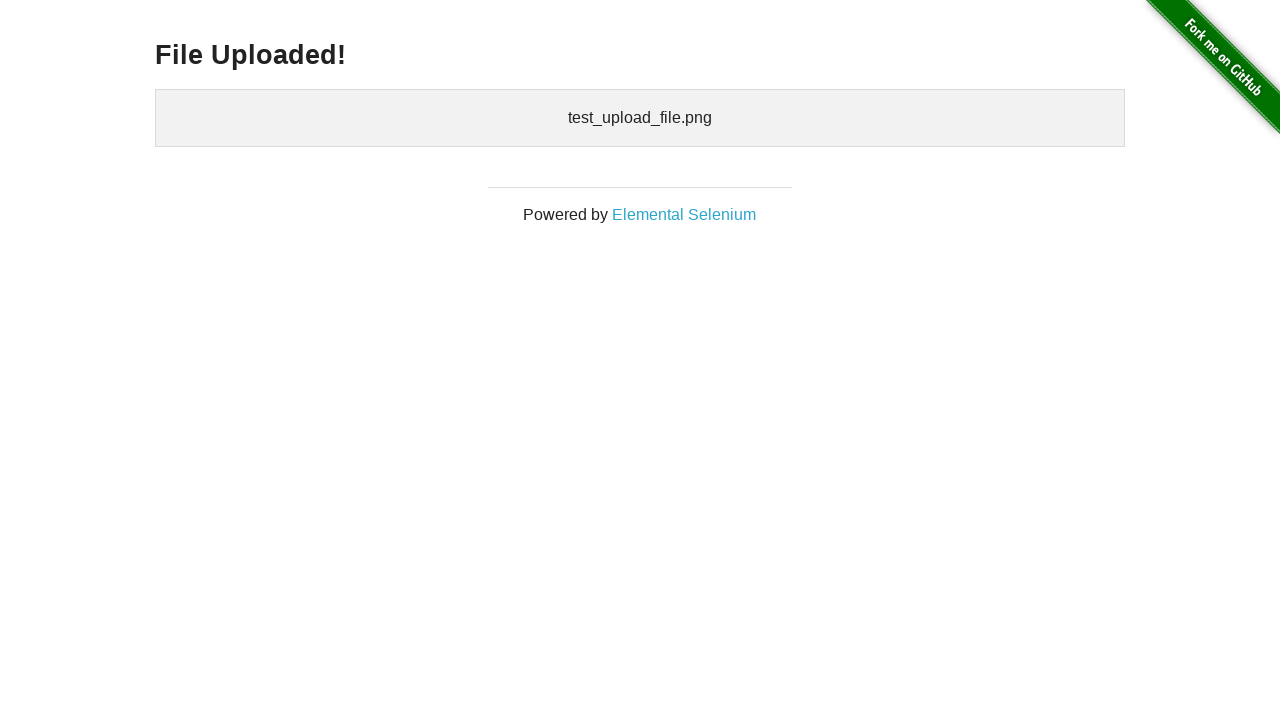

File upload completed and confirmation message displayed
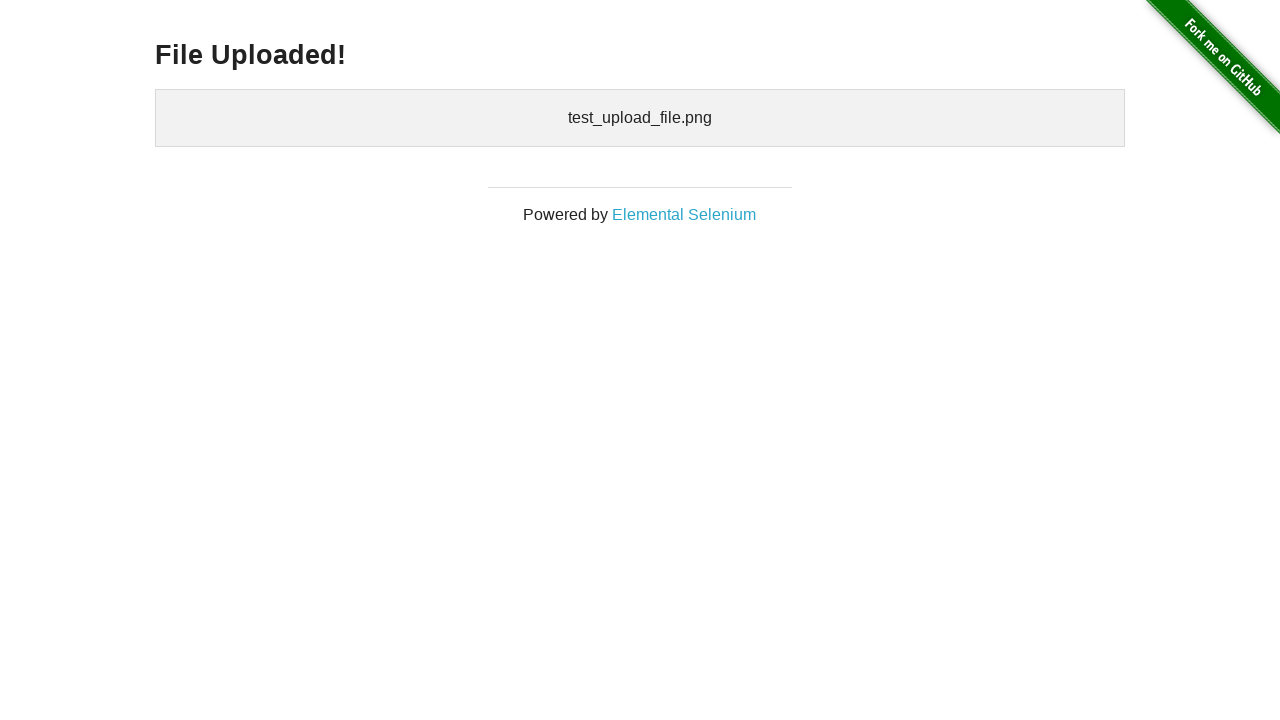

Cleaned up temporary test file
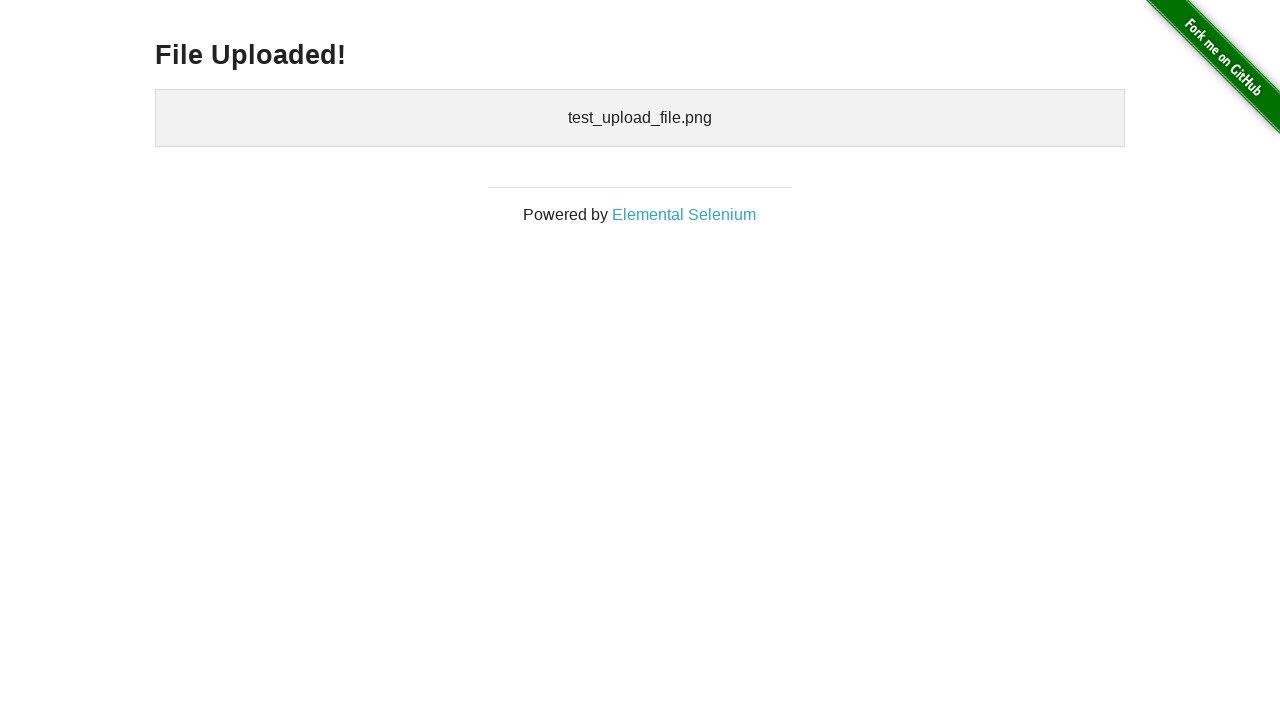

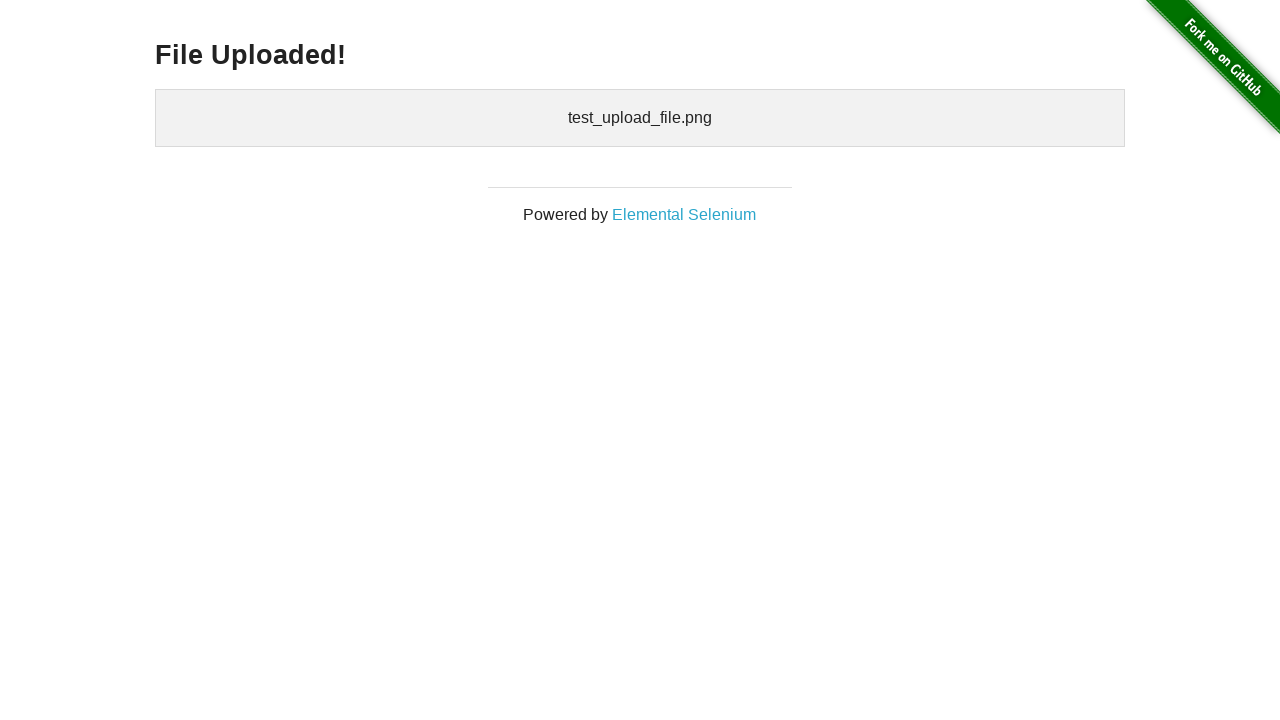